Tests JavaScript prompt dialog by clicking the third button, entering text, and verifying it appears in the result

Starting URL: https://the-internet.herokuapp.com/javascript_alerts

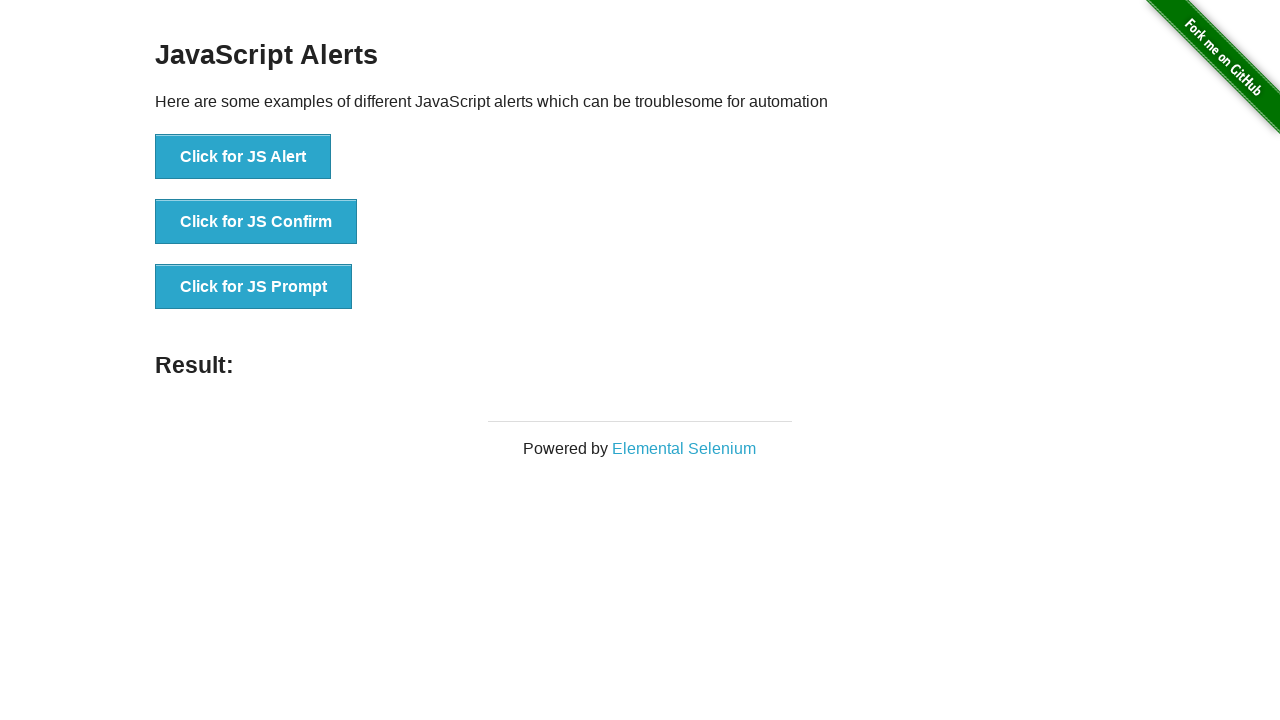

Set up dialog handler to accept prompt with text 'John Smith'
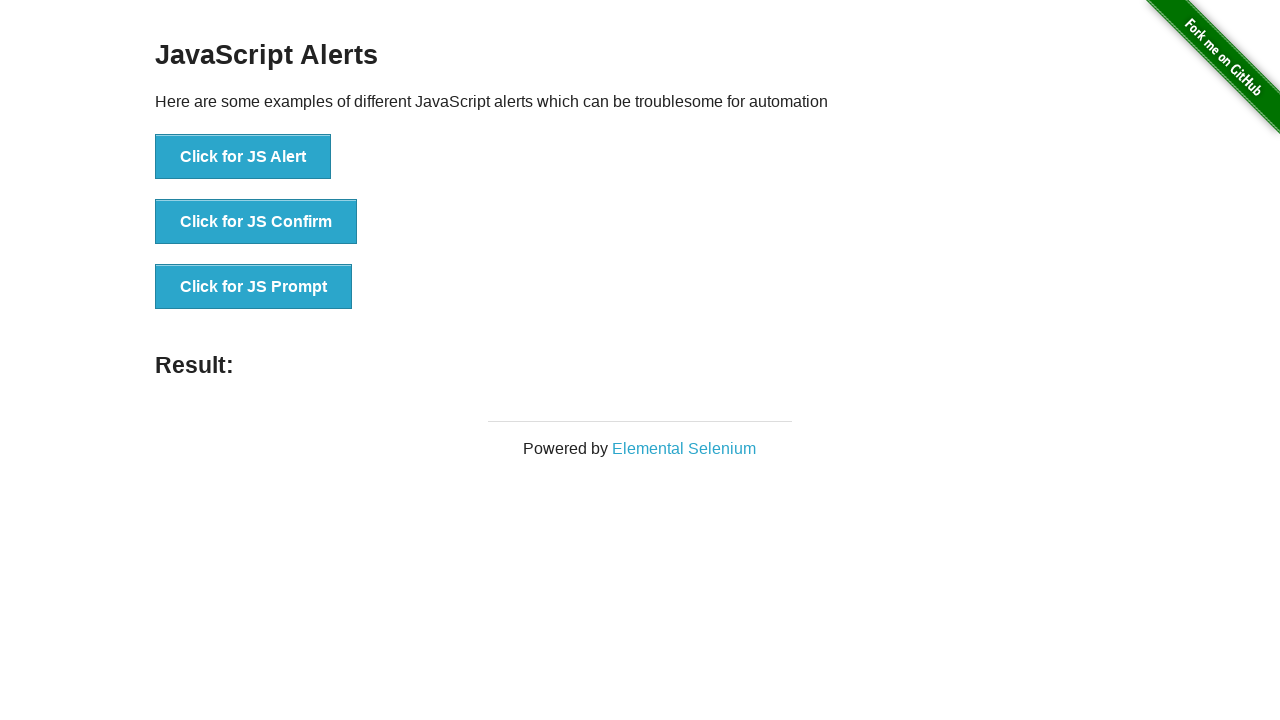

Clicked the 'Click for JS Prompt' button at (254, 287) on text='Click for JS Prompt'
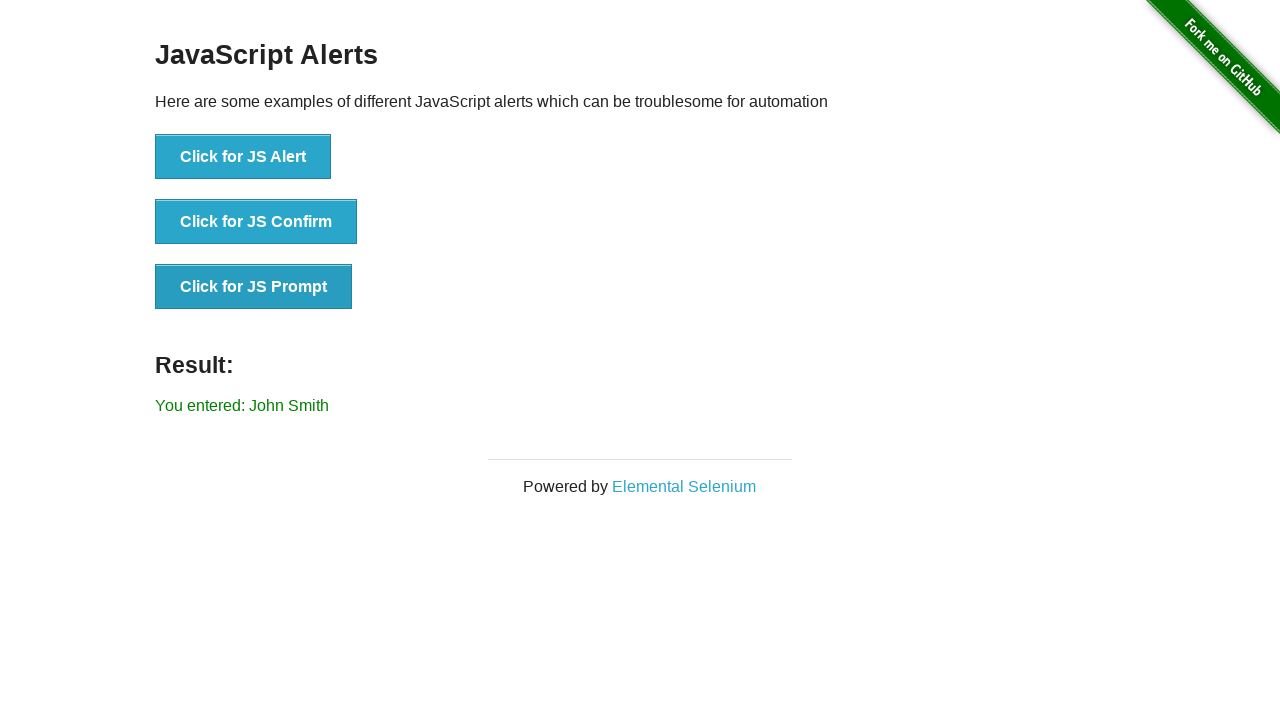

Located the result element
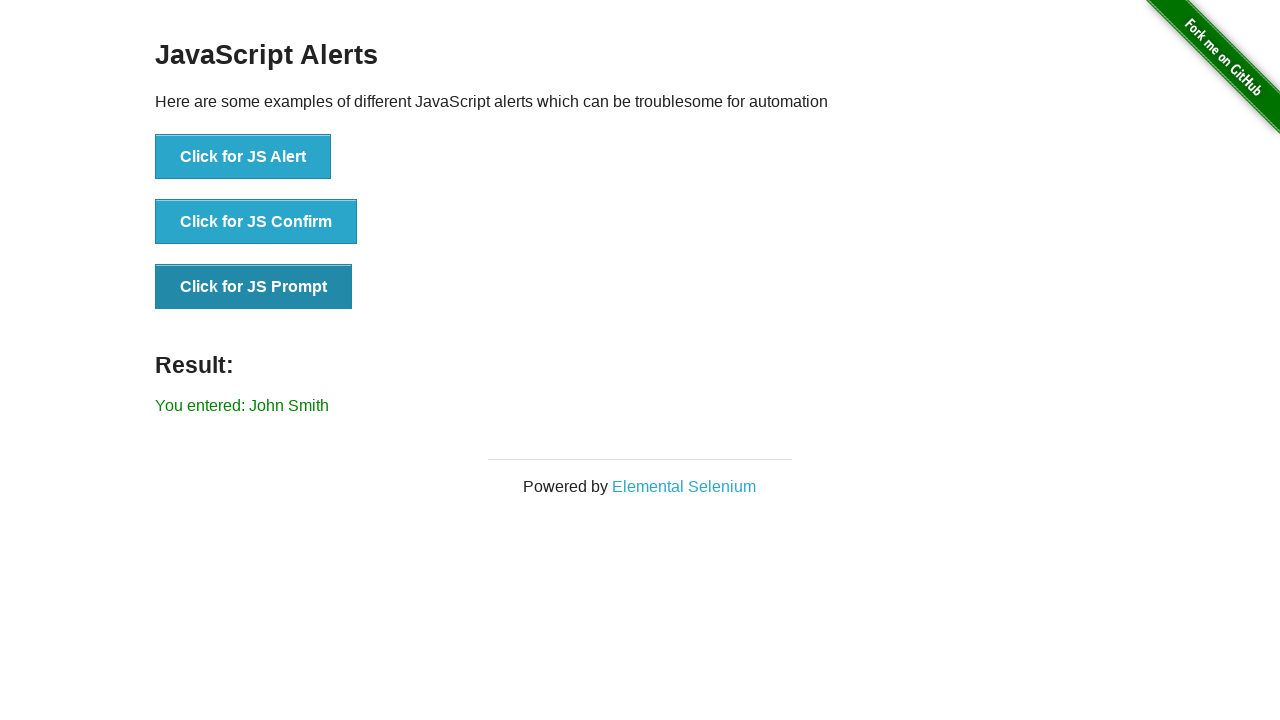

Verified that 'John Smith' appears in the result element
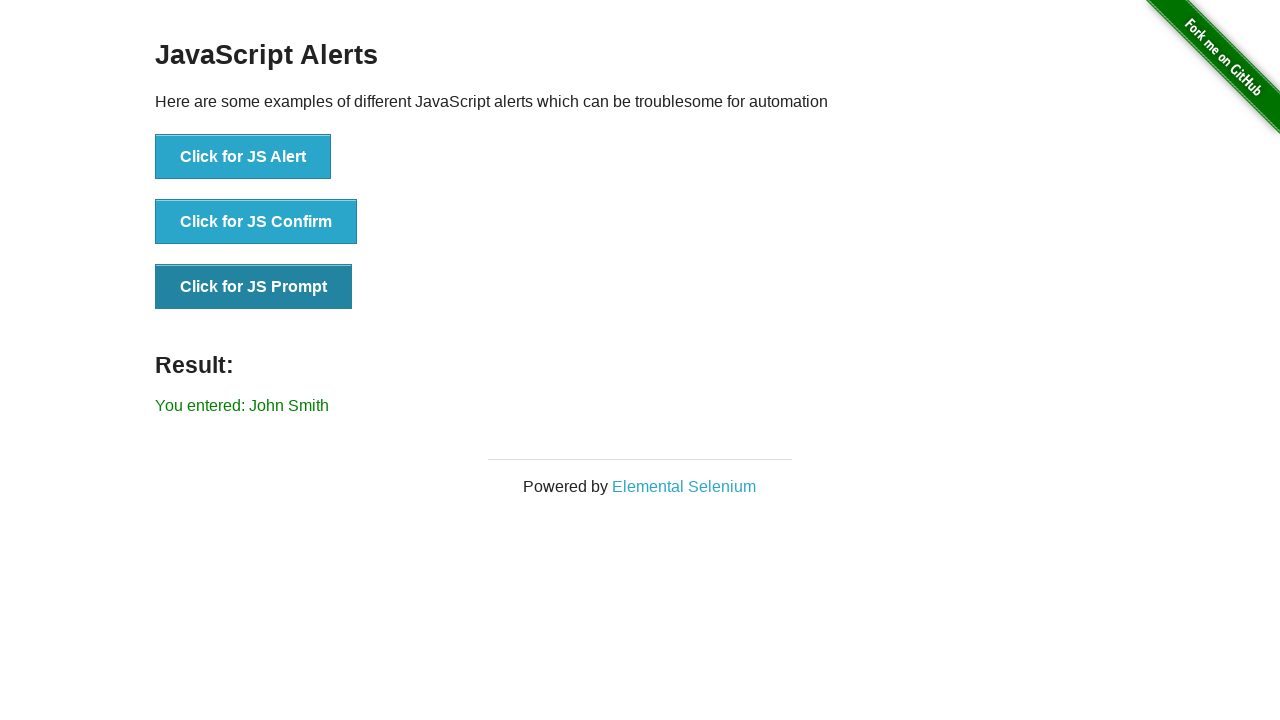

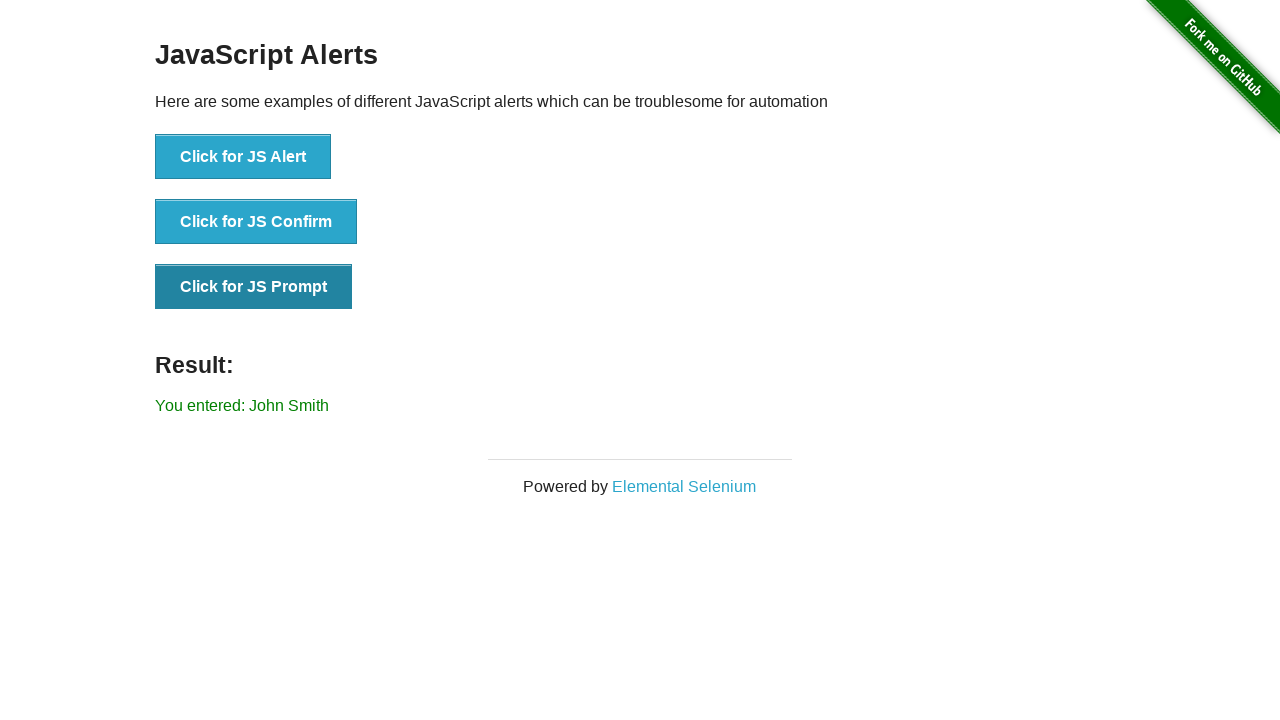